Fills out a Google Form by clicking through multiple choice questions (8 questions total) selecting random or specific options for each question.

Starting URL: https://forms.gle/WgMg2kDnGkUvc7CP6

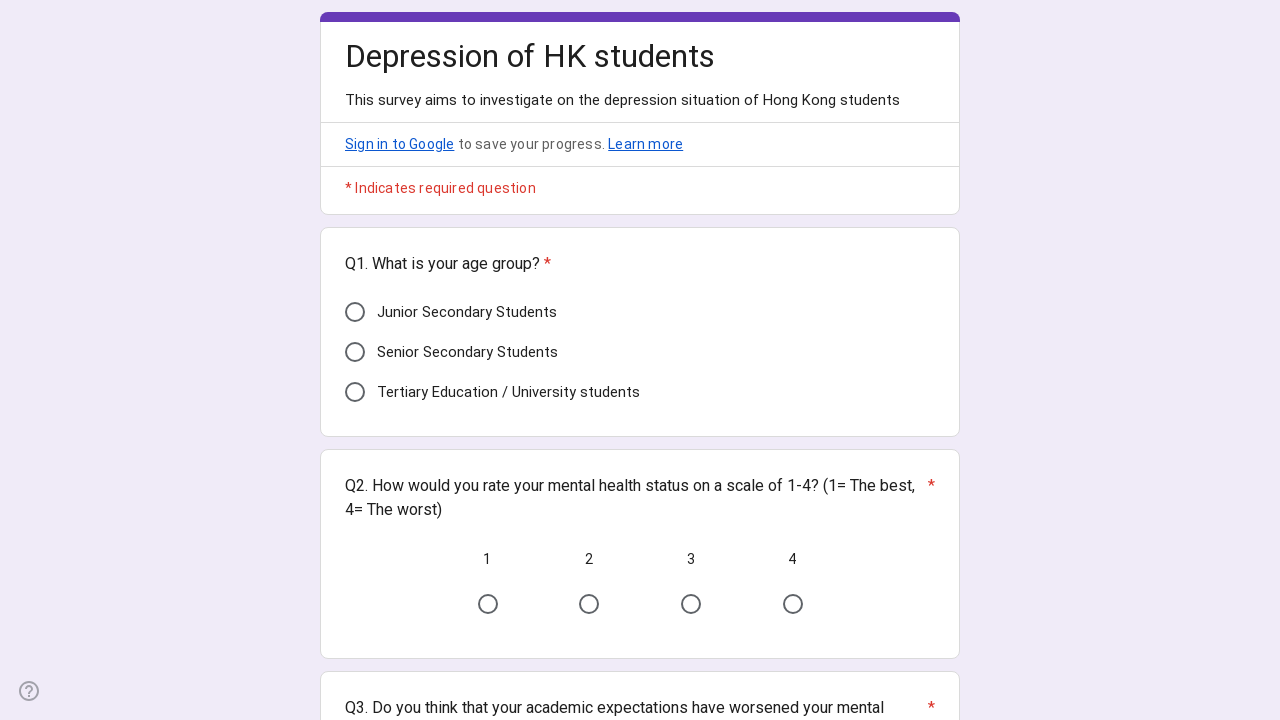

Google Form loaded - Q1 selector is visible
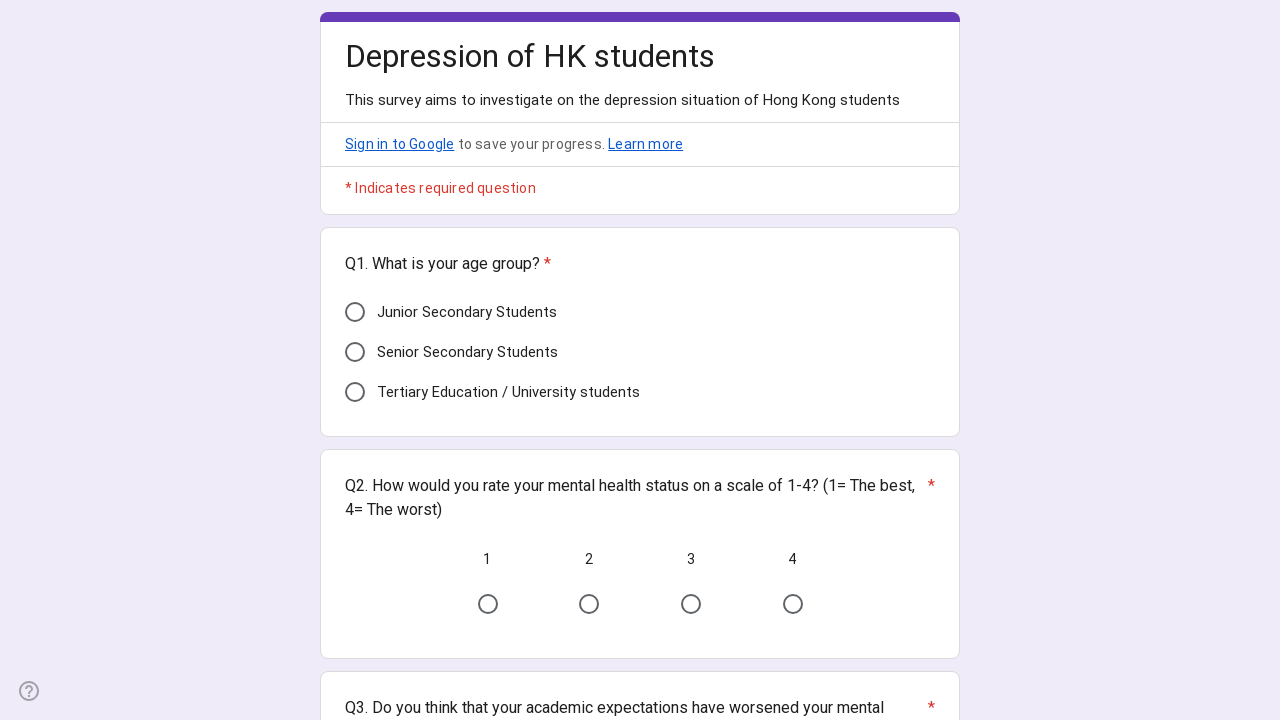

Question 1: Selected random option (index 1) at (355, 352) on xpath=//*[@id="i9"]/div[3]/div
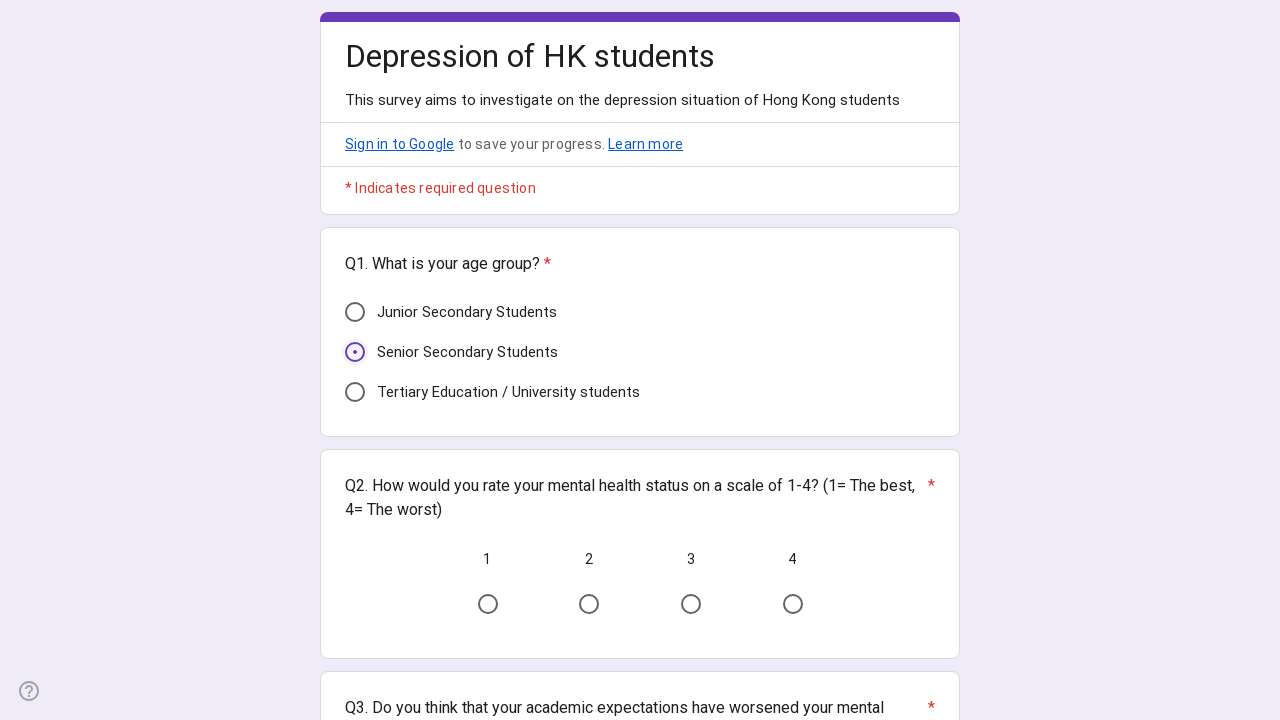

Question 2: Selected first option at (488, 604) on xpath=//*[@id="mG61Hd"]/div[2]/div/div[2]/div[2]/div/div/div[2]/div/span/div/lab
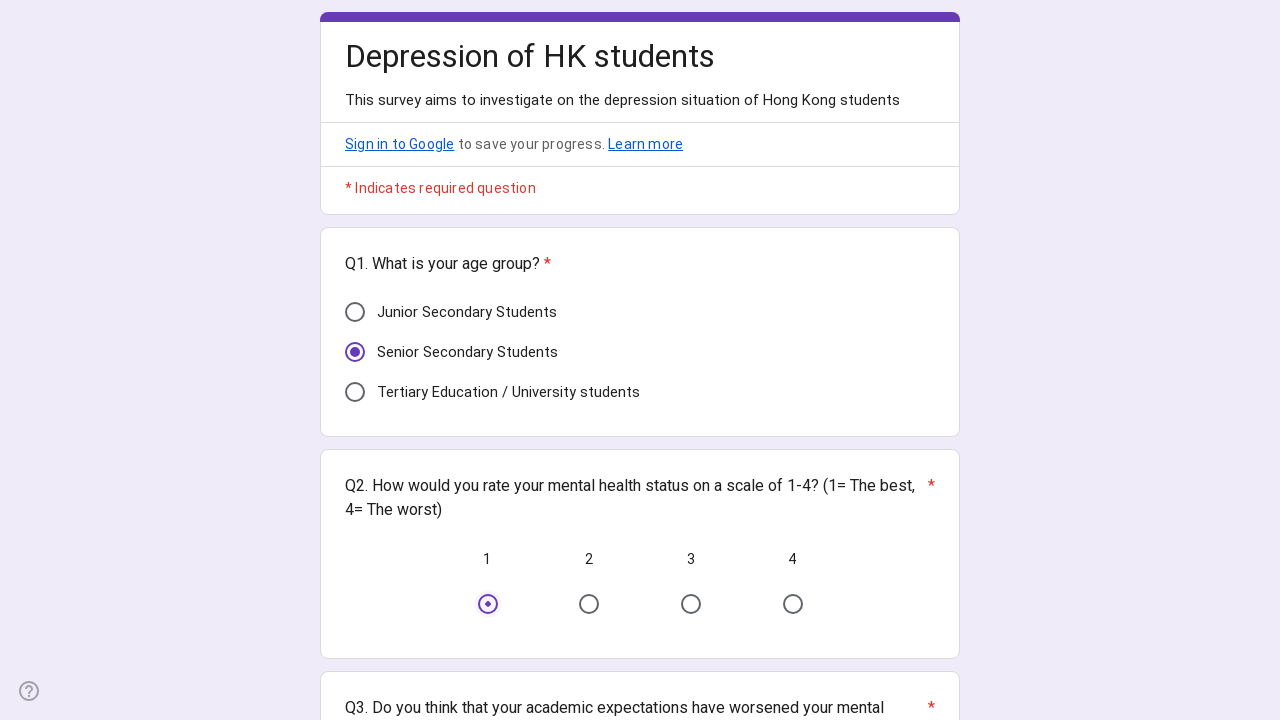

Question 3: Selected first option at (355, 360) on xpath=//*[@id="i25"]/div[3]/div
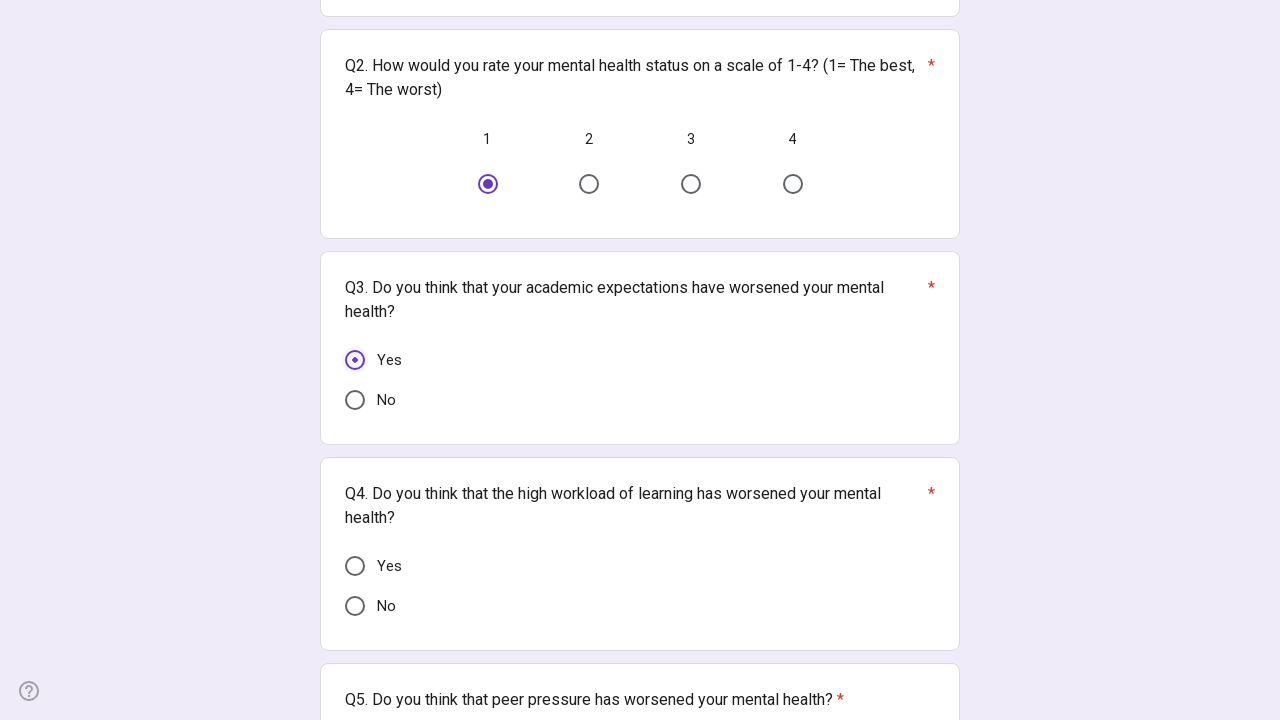

Question 4: Selected first option at (355, 566) on xpath=//*[@id="i36"]/div[3]/div
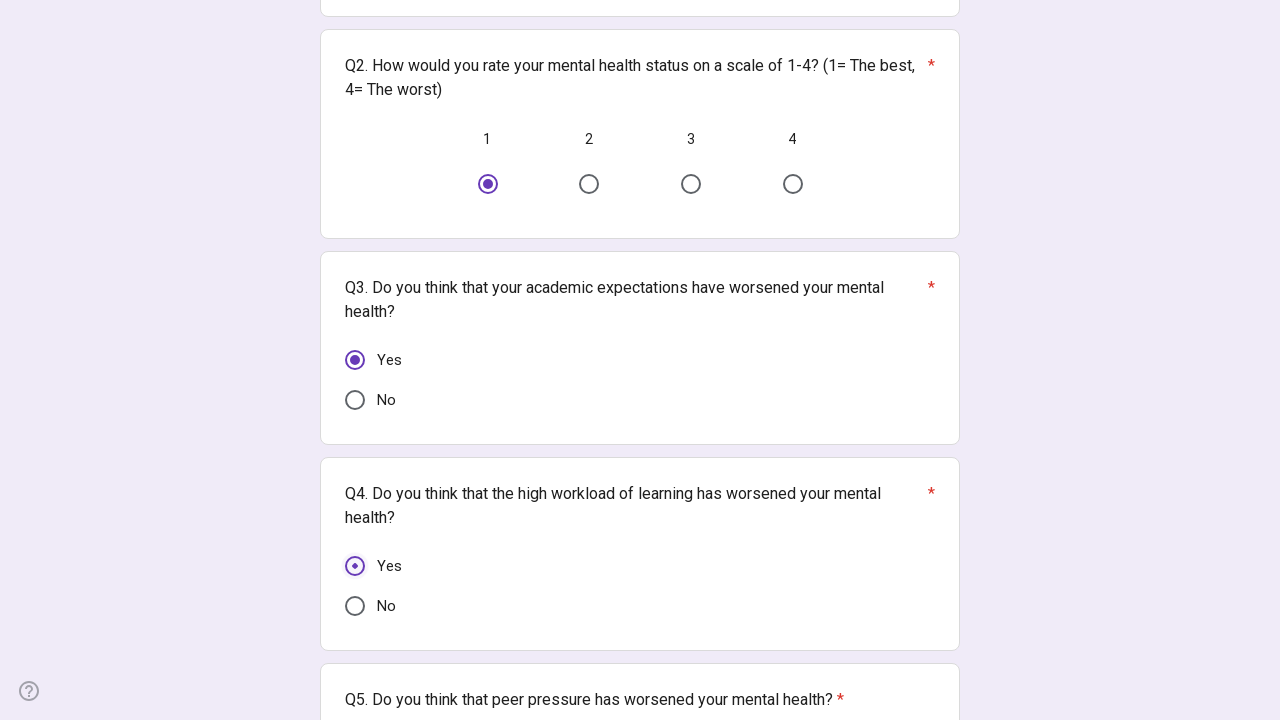

Question 5: Selected first option at (355, 360) on xpath=//*[@id="i47"]/div[3]/div
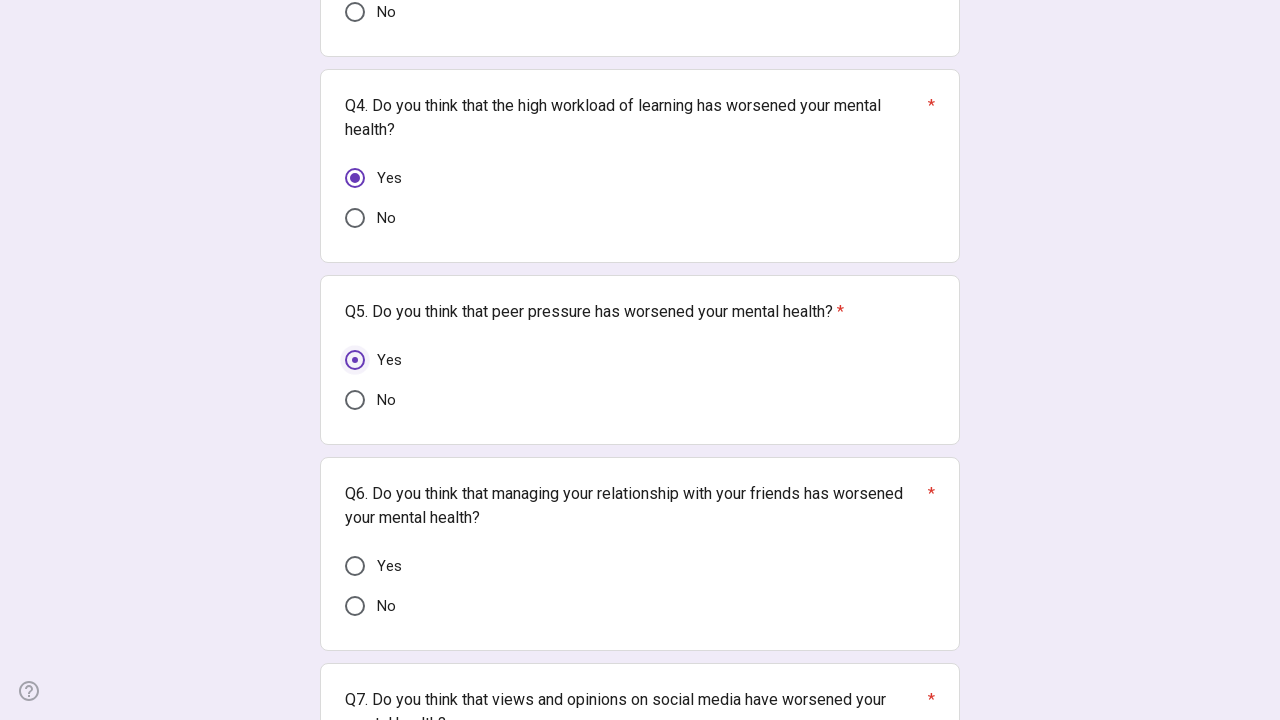

Question 6: Selected first option at (355, 566) on xpath=//*[@id="i58"]/div[3]/div
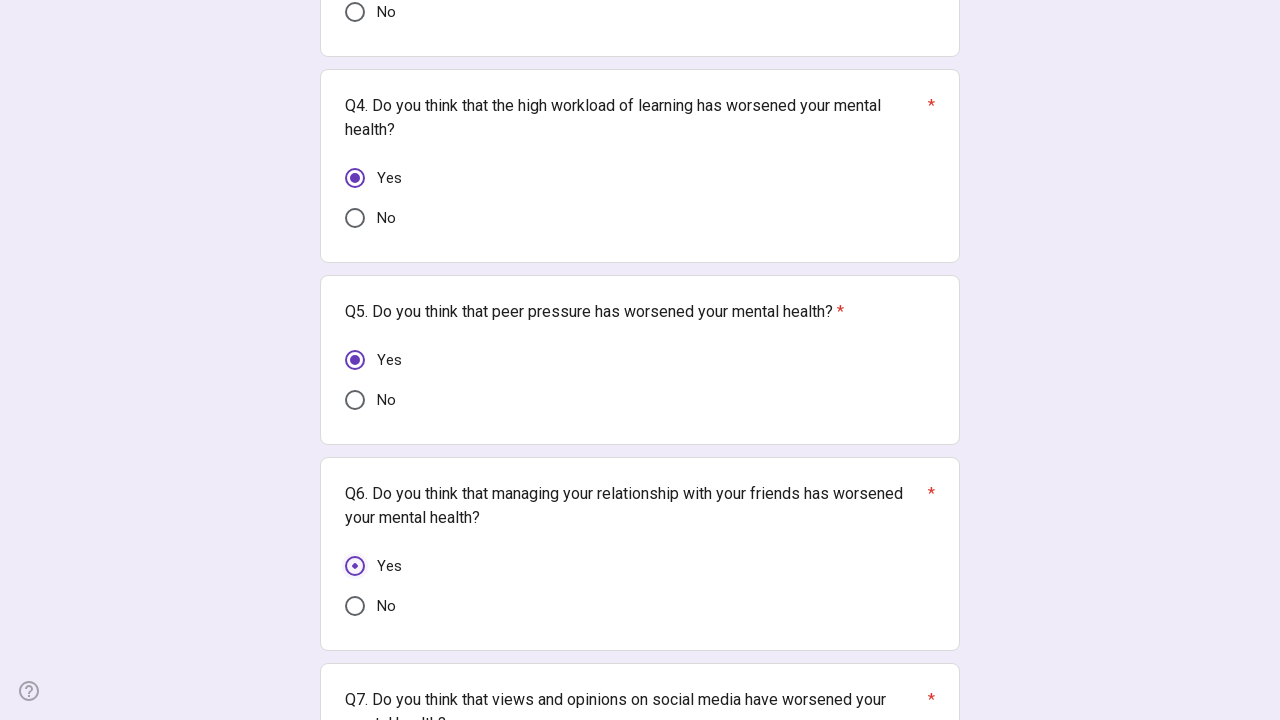

Question 7: Selected first option at (355, 360) on xpath=//*[@id="i69"]/div[3]/div
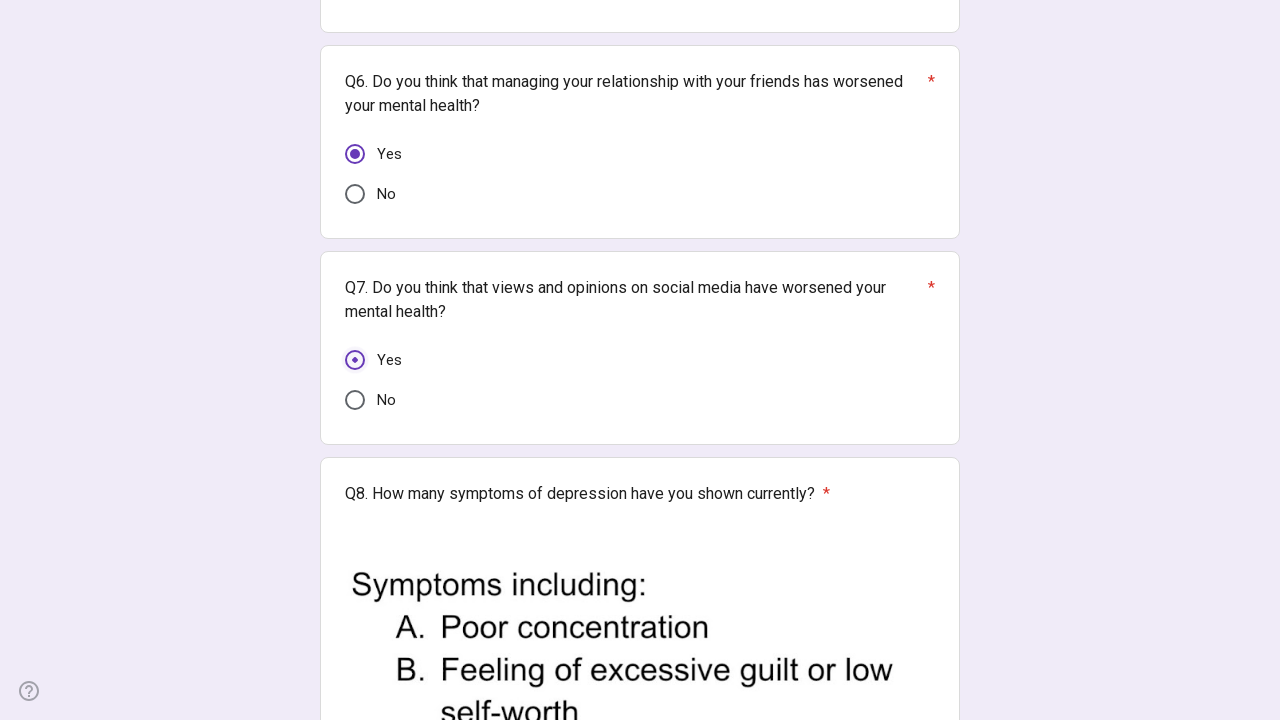

Question 8: Selected first option at (426, 471) on xpath=//*[@id="mG61Hd"]/div[2]/div/div[2]/div[8]/div/div/div[3]/div/span/div/lab
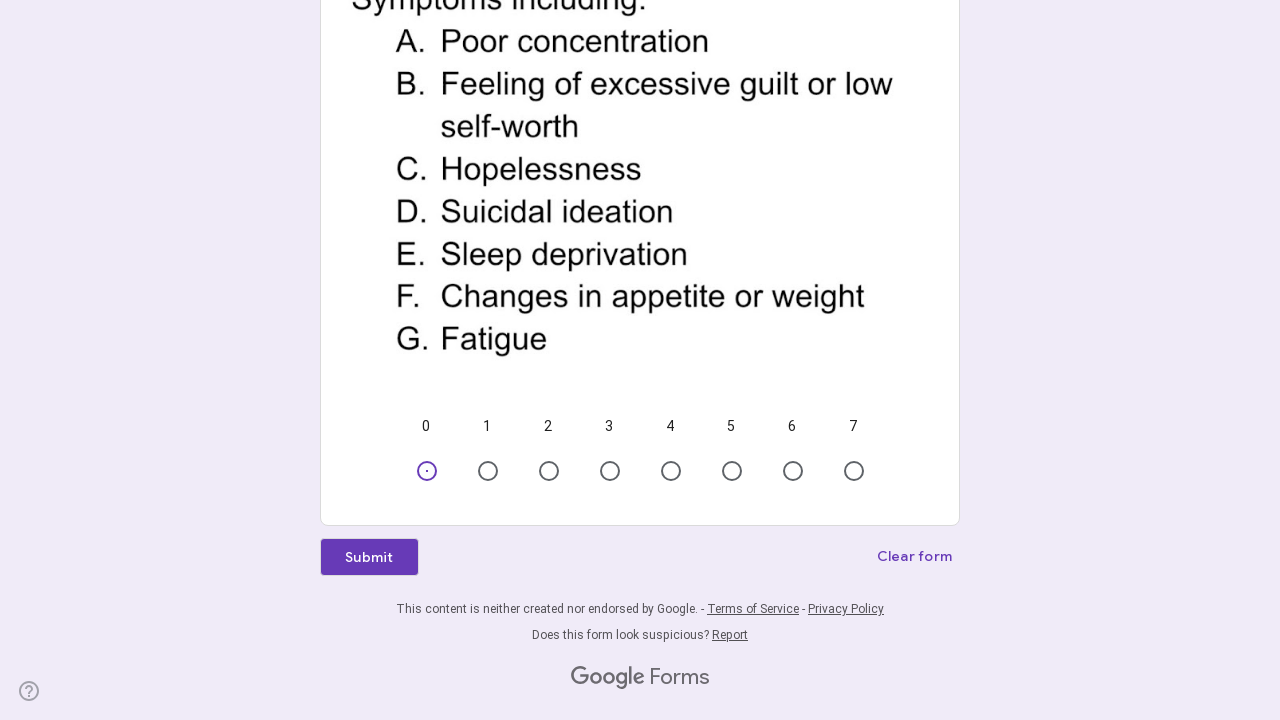

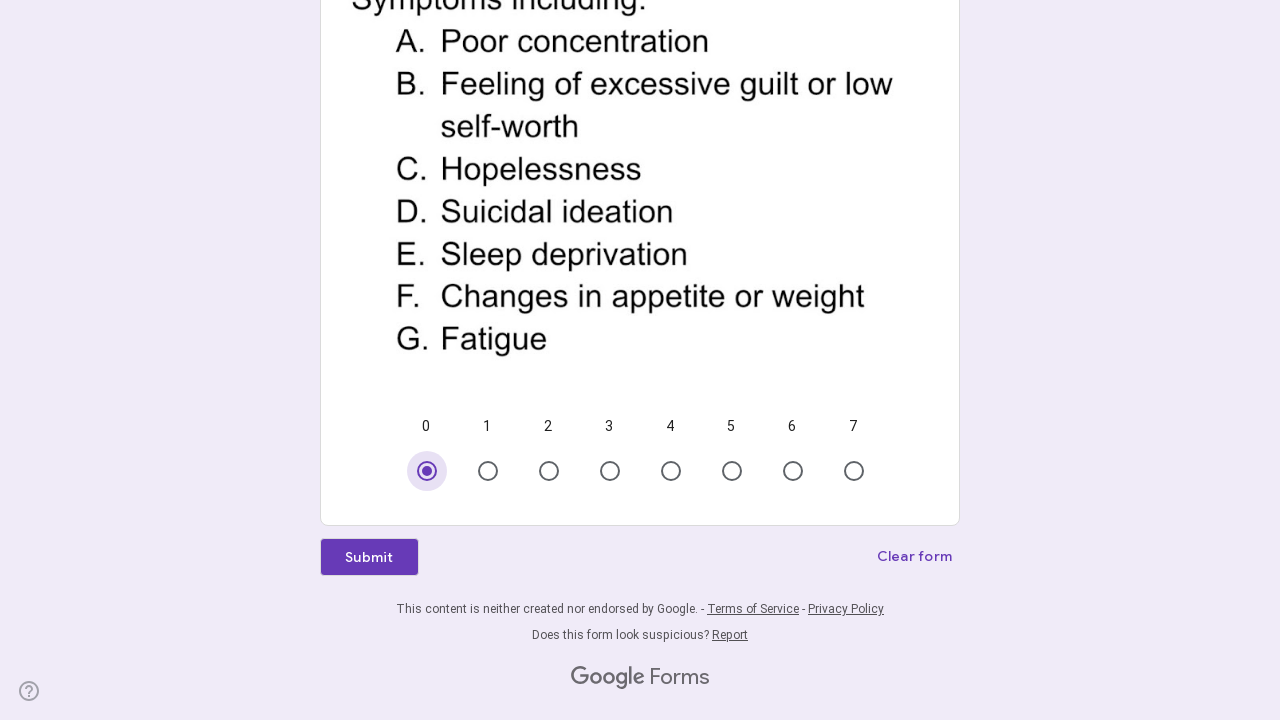